Tests tooltip functionality by hovering over a button and verifying that the tooltip appears with the expected content

Starting URL: https://demoqa.com/tool-tips

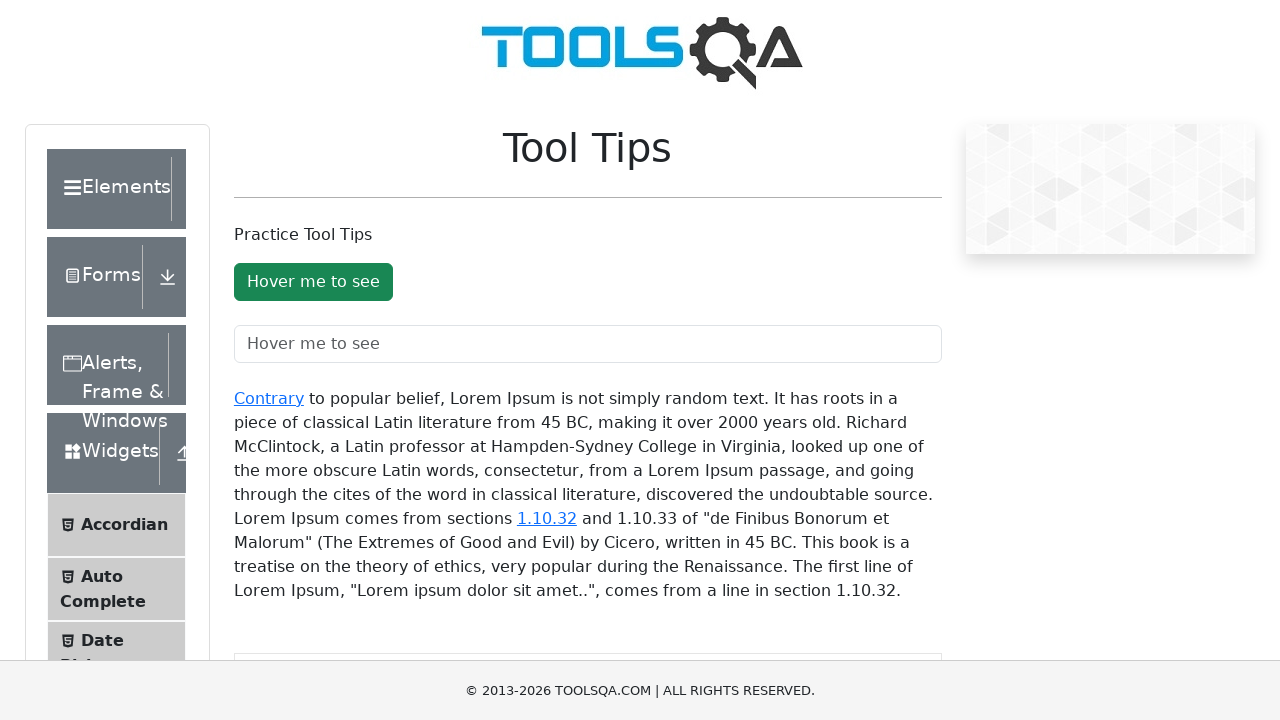

Hovered over tooltip button at (313, 282) on #toolTipButton
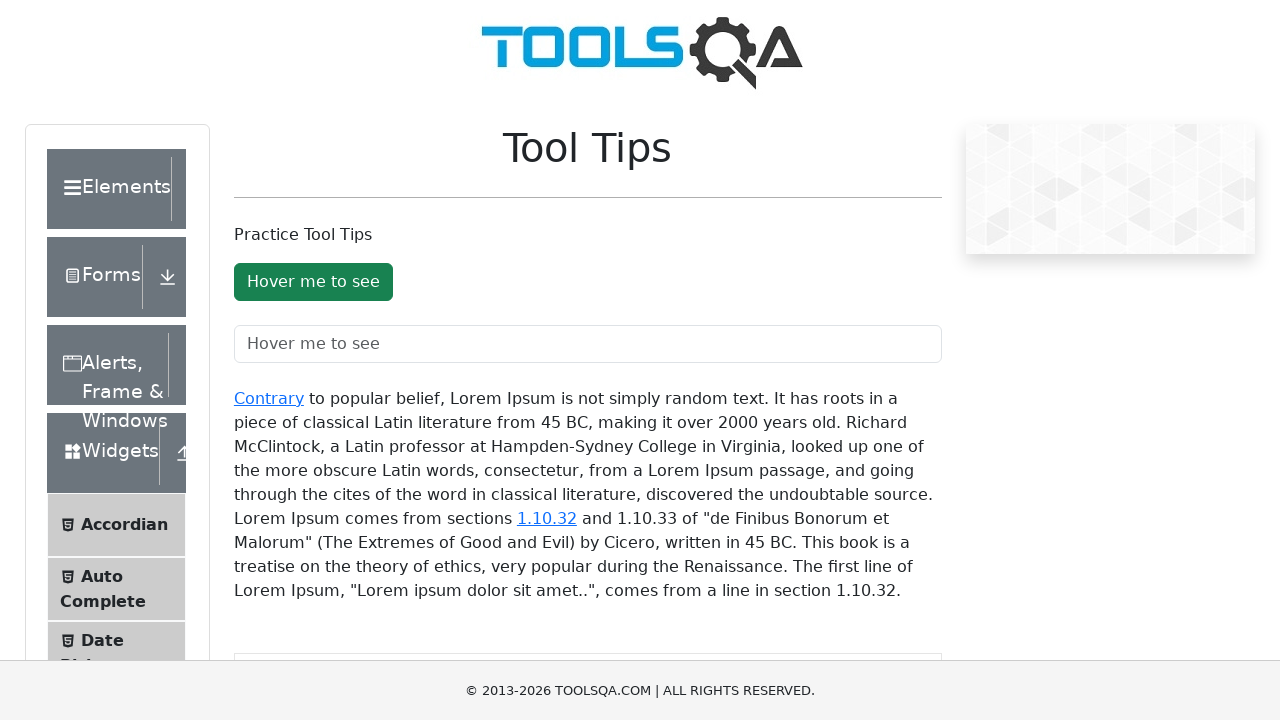

Tooltip appeared after hovering
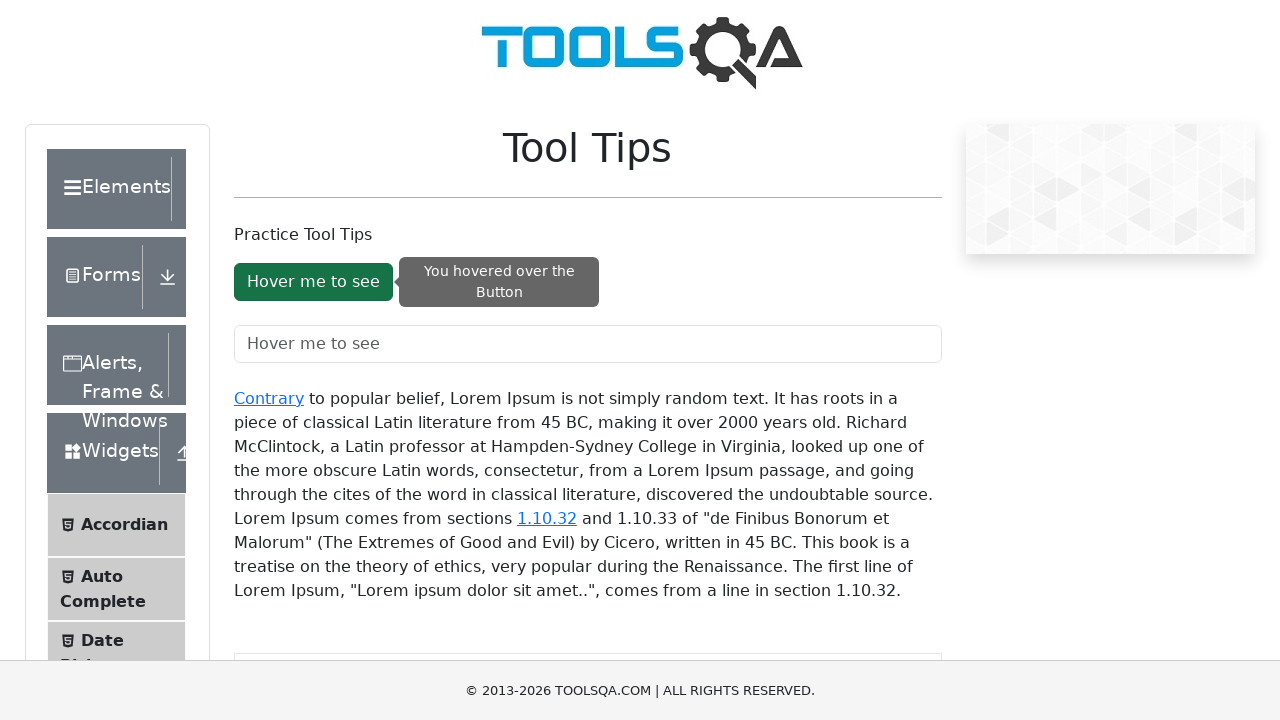

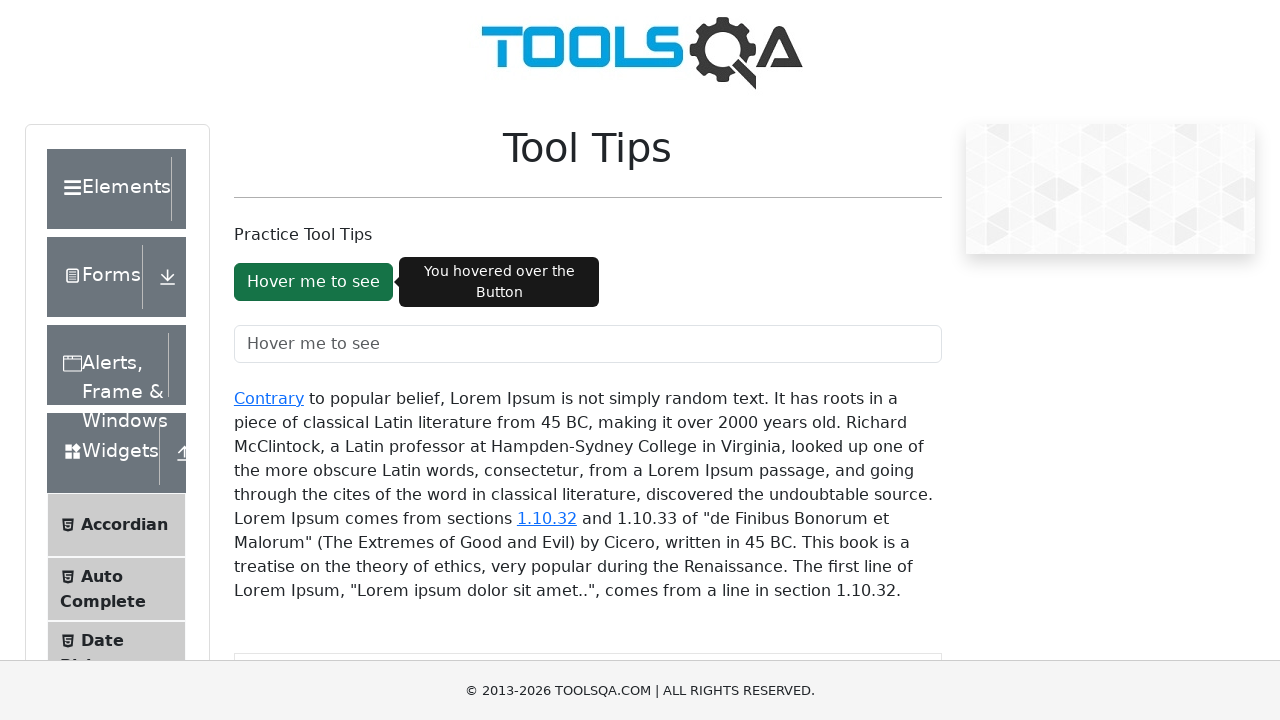